Tests editing a todo item by double-clicking, modifying the text, and pressing Enter.

Starting URL: https://demo.playwright.dev/todomvc

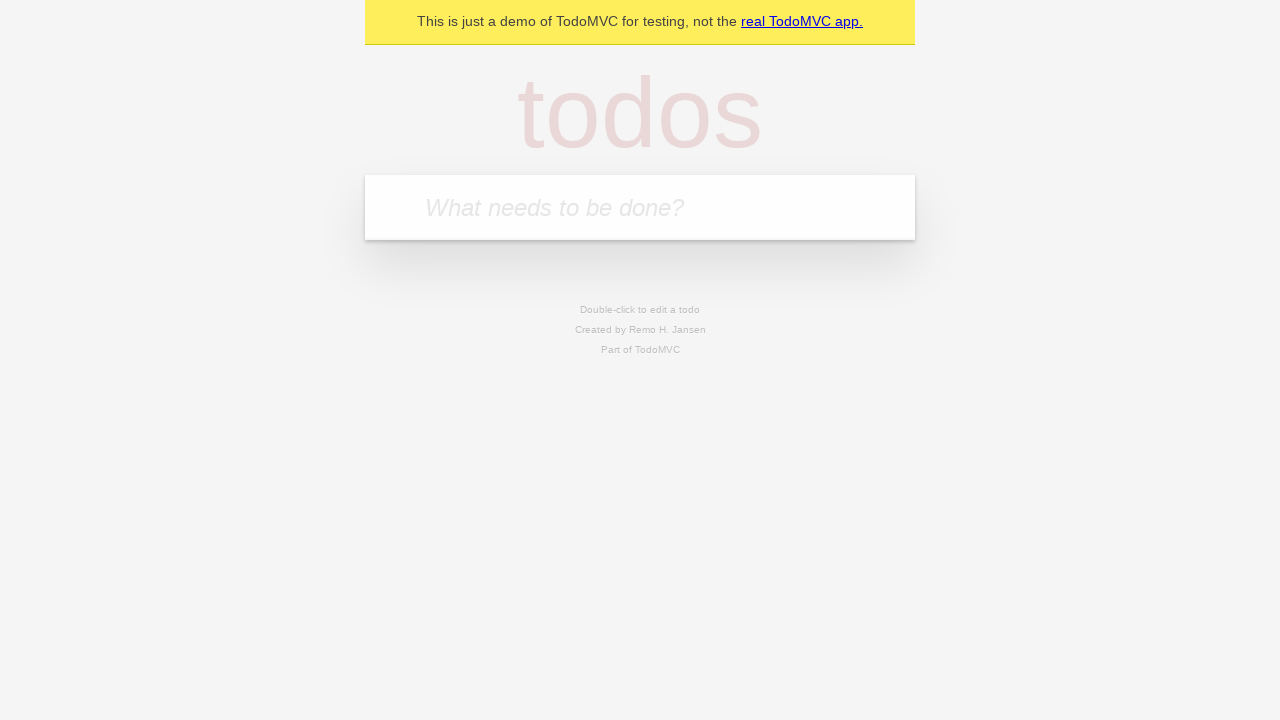

Filled todo input with 'buy some cheese' on internal:attr=[placeholder="What needs to be done?"i]
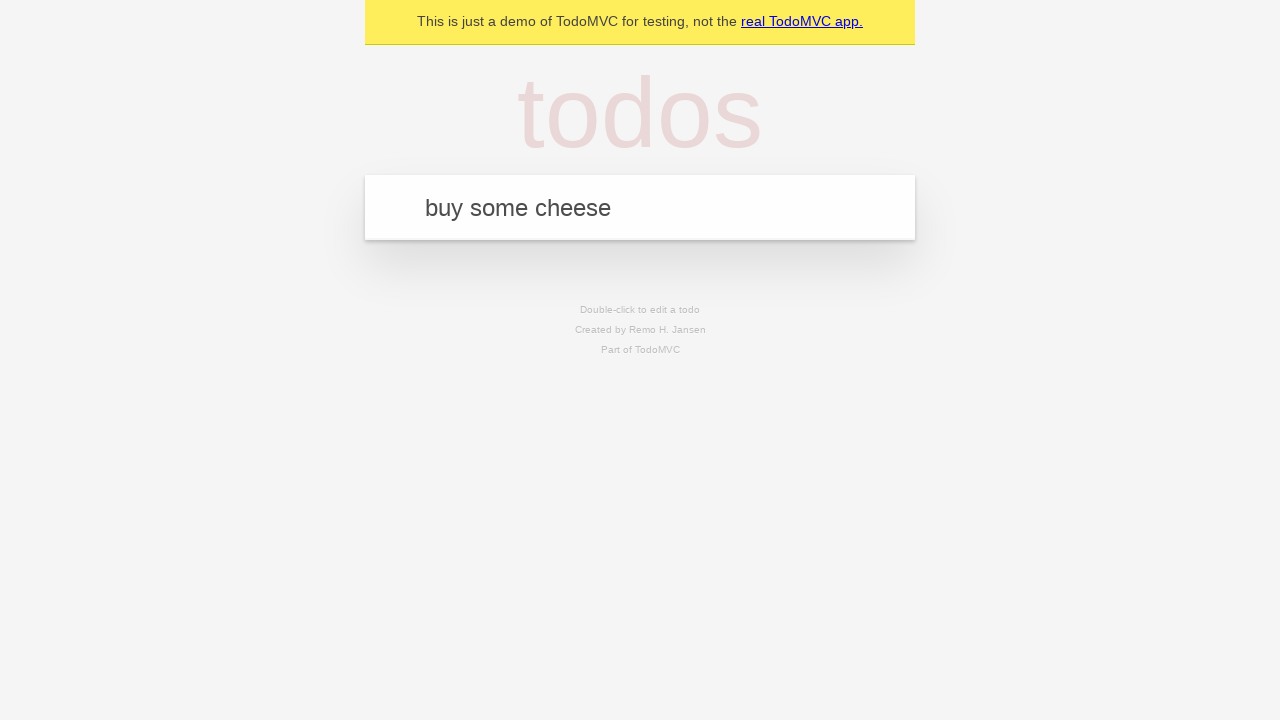

Pressed Enter to add first todo item on internal:attr=[placeholder="What needs to be done?"i]
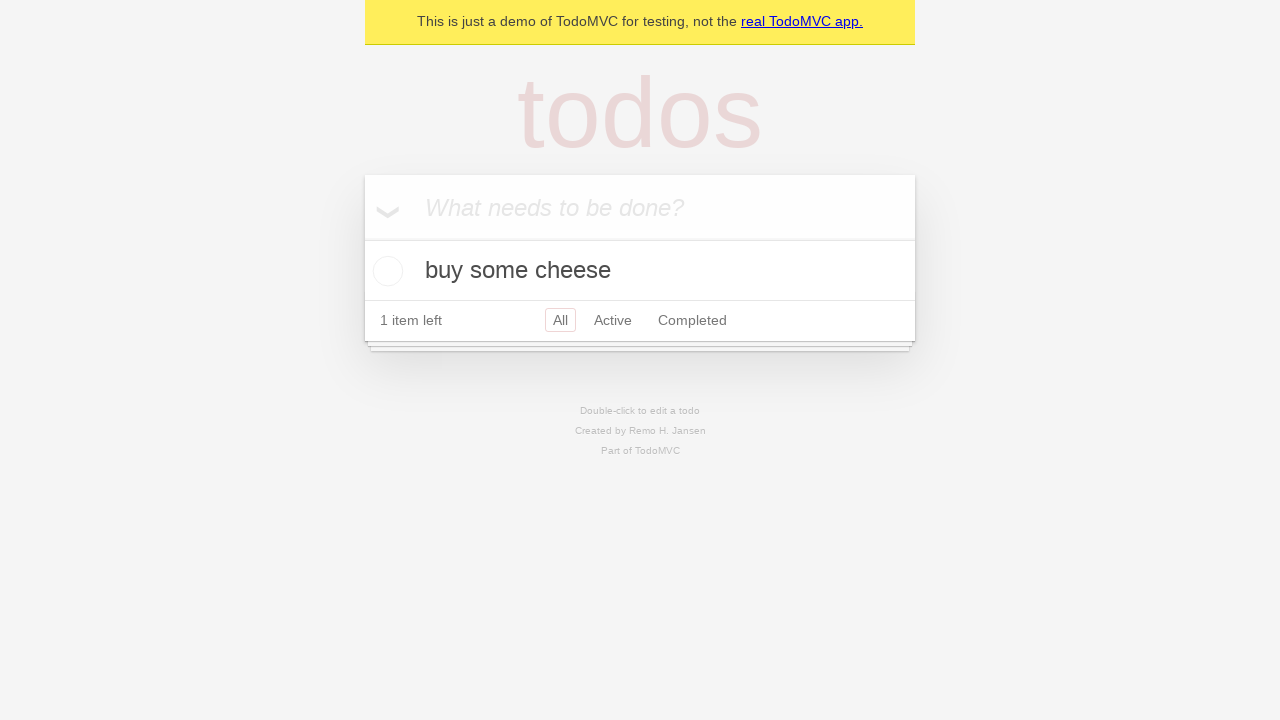

Filled todo input with 'feed the cat' on internal:attr=[placeholder="What needs to be done?"i]
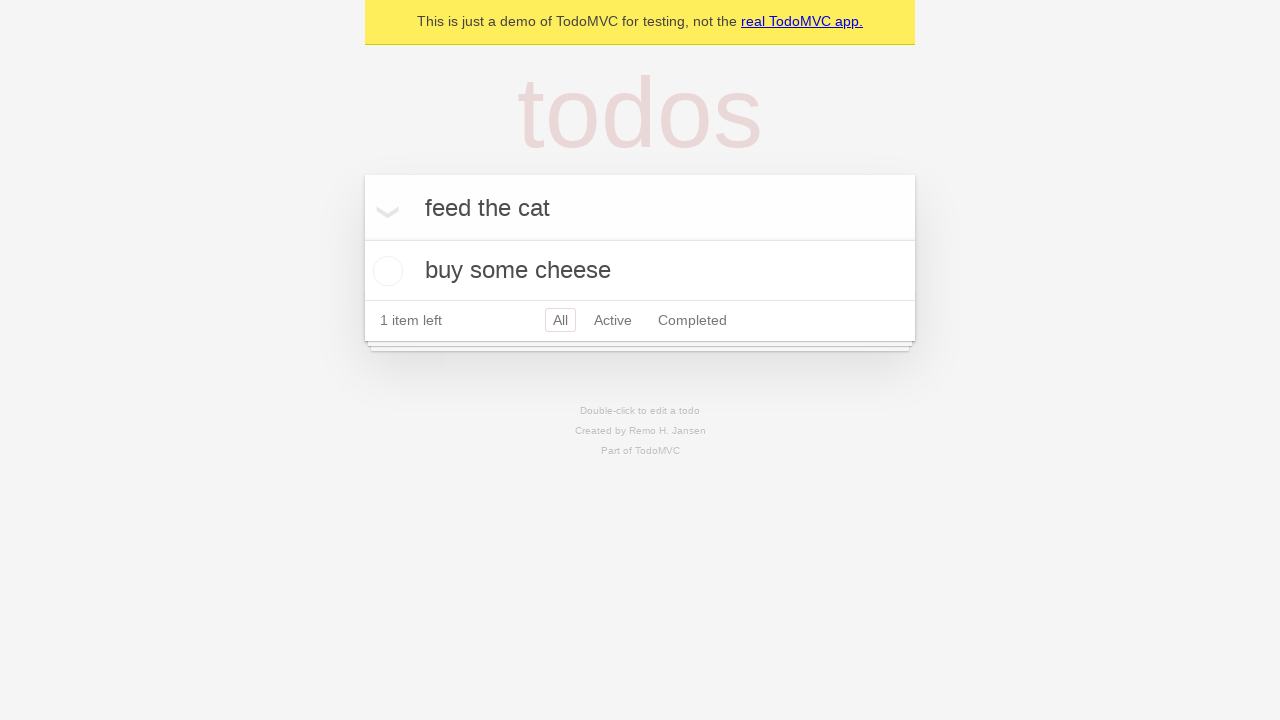

Pressed Enter to add second todo item on internal:attr=[placeholder="What needs to be done?"i]
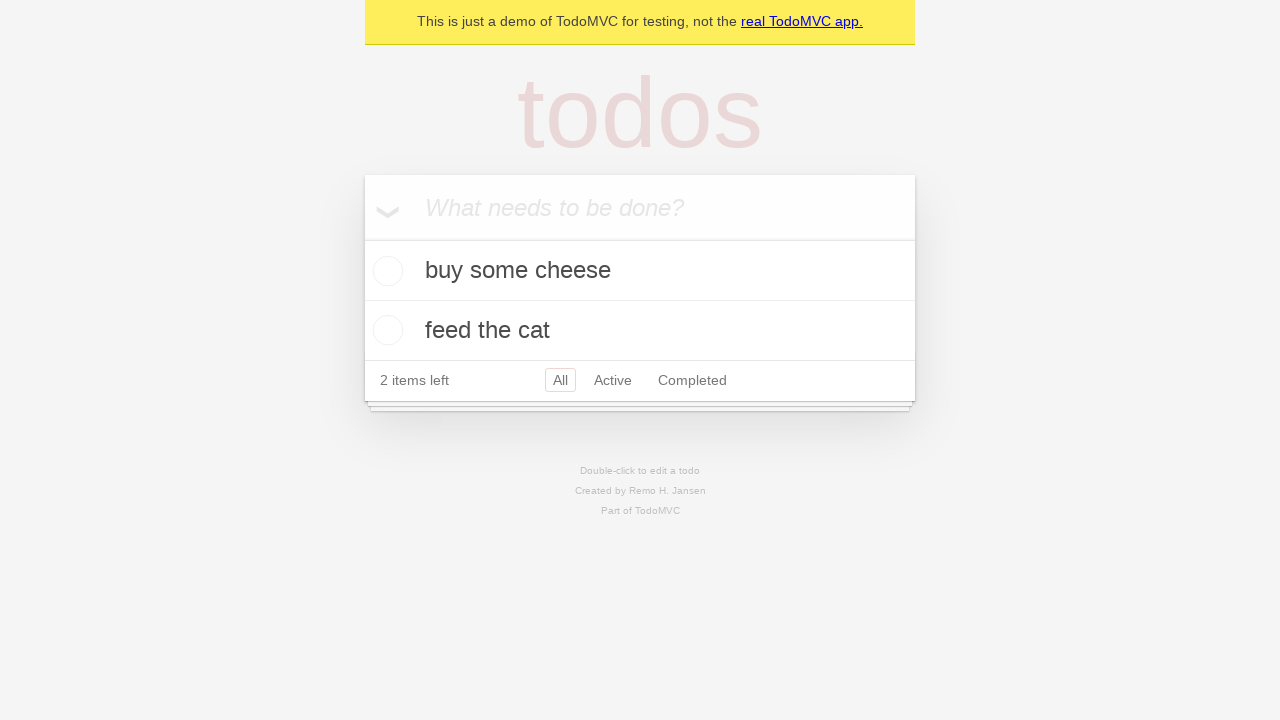

Filled todo input with 'book a doctors appointment' on internal:attr=[placeholder="What needs to be done?"i]
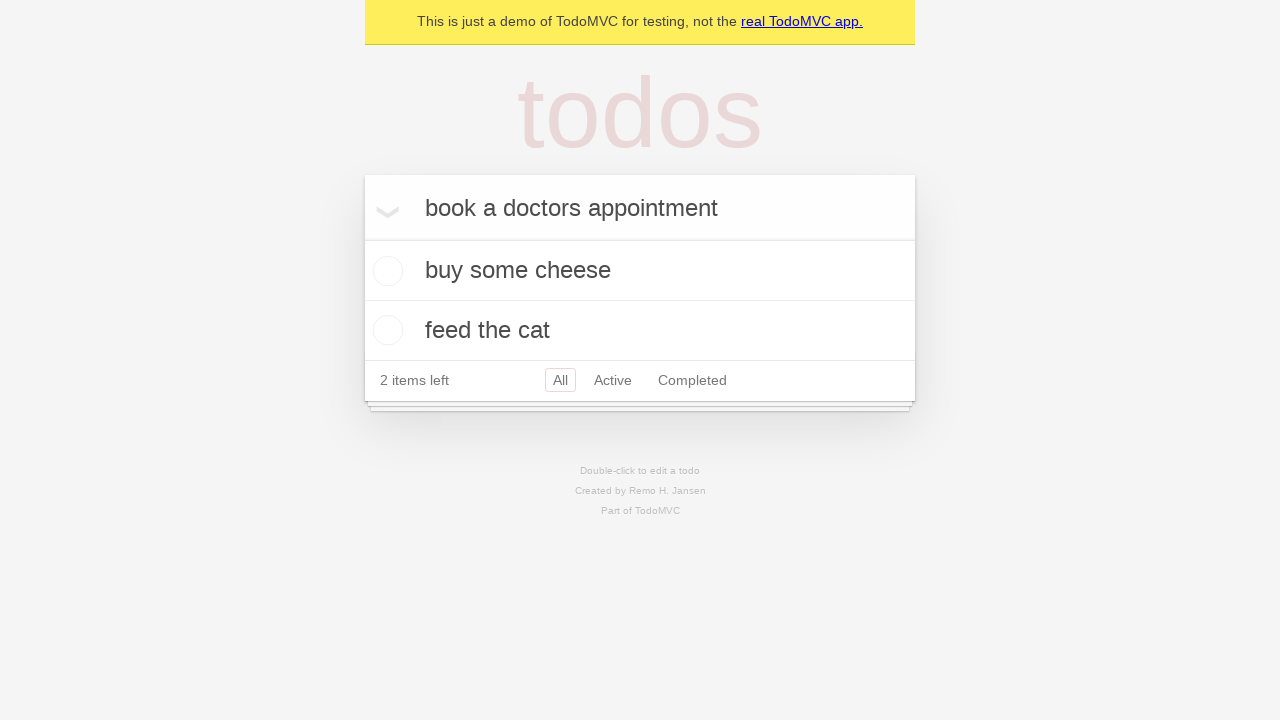

Pressed Enter to add third todo item on internal:attr=[placeholder="What needs to be done?"i]
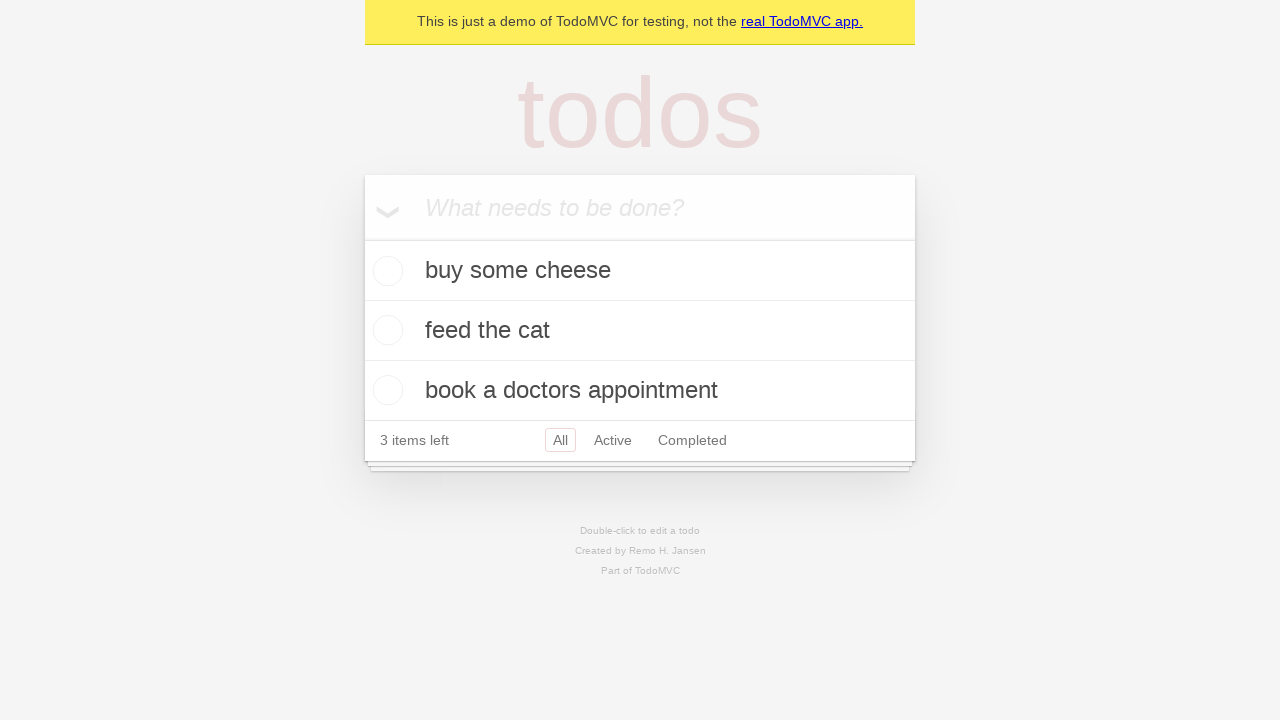

Double-clicked second todo item to enter edit mode at (640, 331) on internal:testid=[data-testid="todo-item"s] >> nth=1
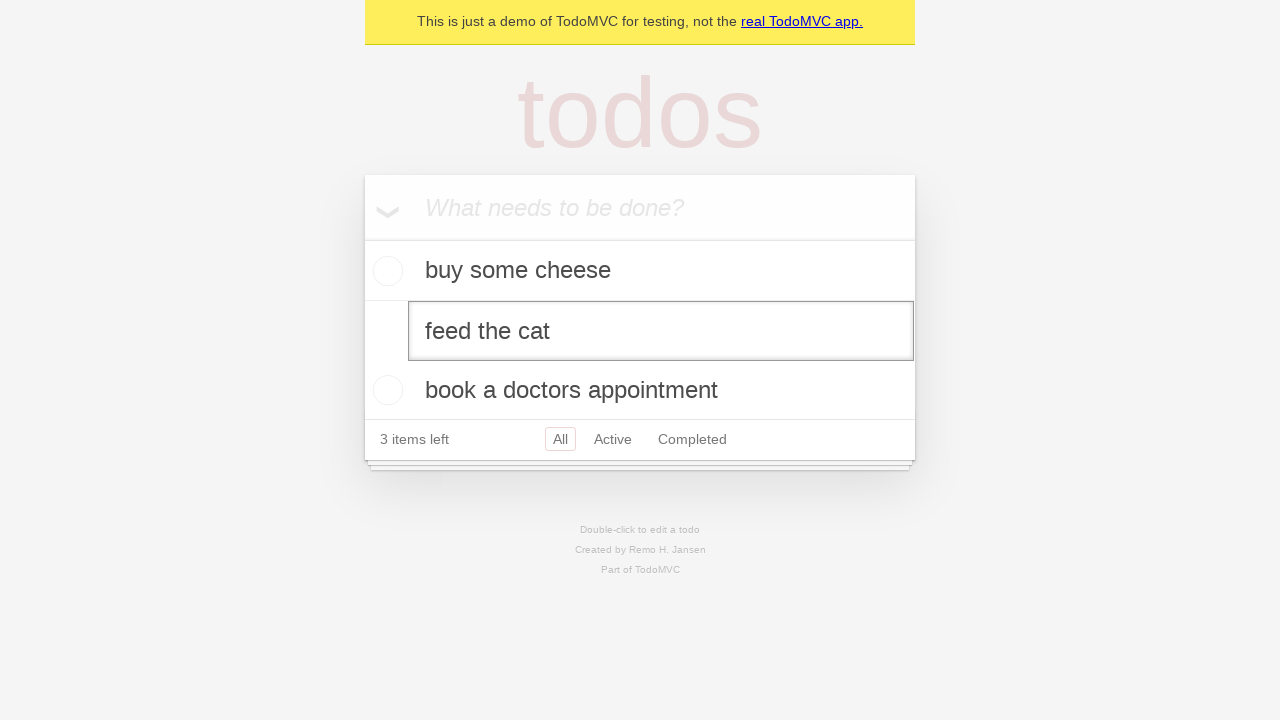

Changed todo text to 'buy some sausages' on internal:testid=[data-testid="todo-item"s] >> nth=1 >> internal:role=textbox[nam
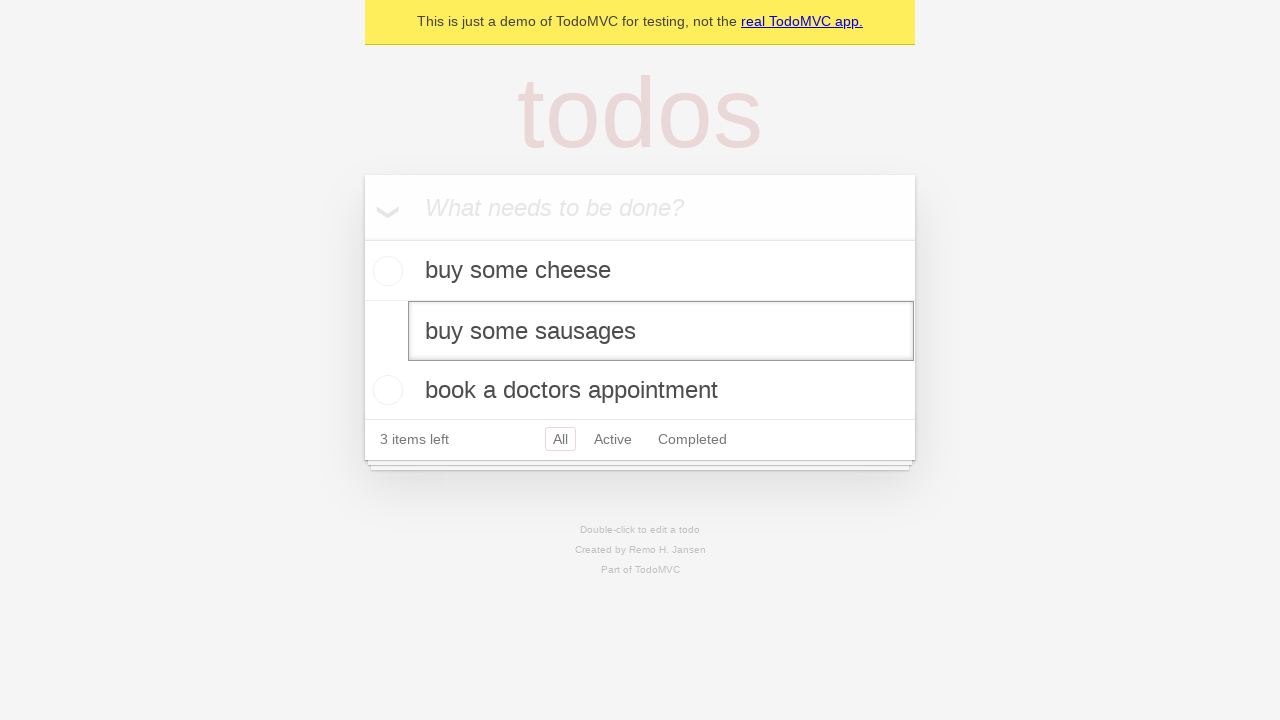

Pressed Enter to save edited todo item on internal:testid=[data-testid="todo-item"s] >> nth=1 >> internal:role=textbox[nam
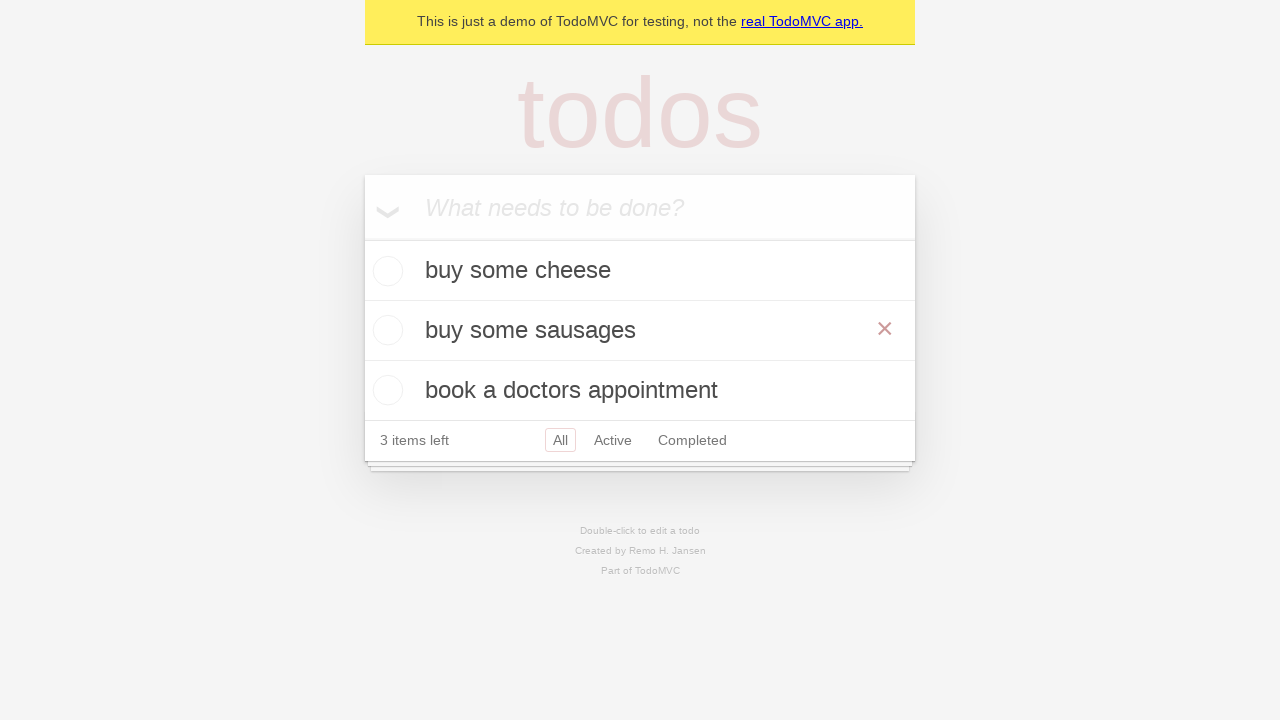

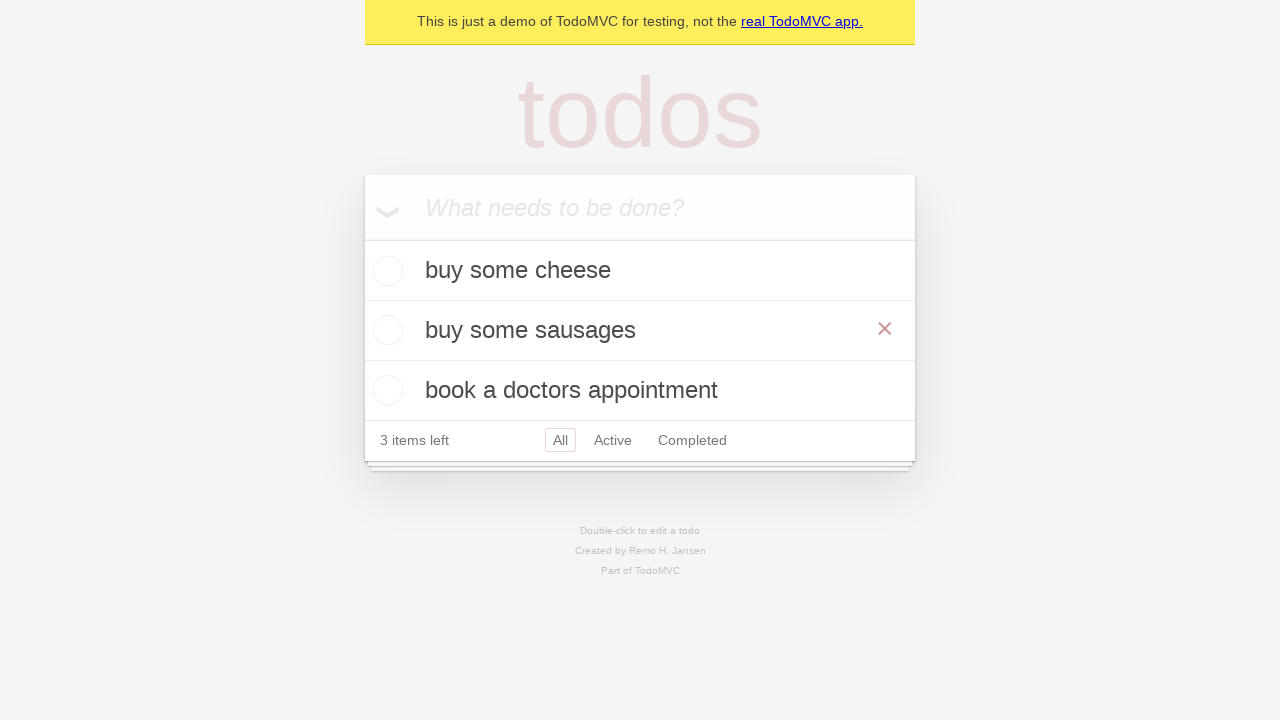